Tests the download functionality on the DemoQA upload-download page by scrolling to and clicking the download button

Starting URL: https://demoqa.com/upload-download

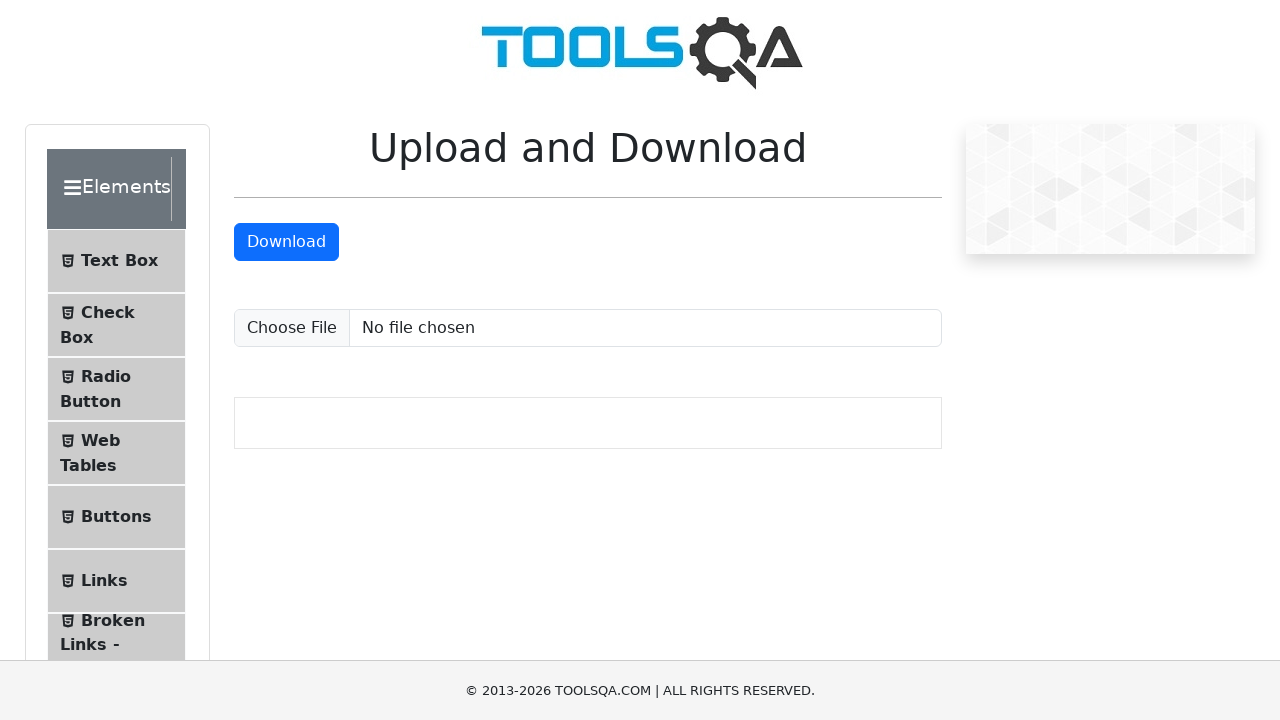

Scrolled down to reveal download button
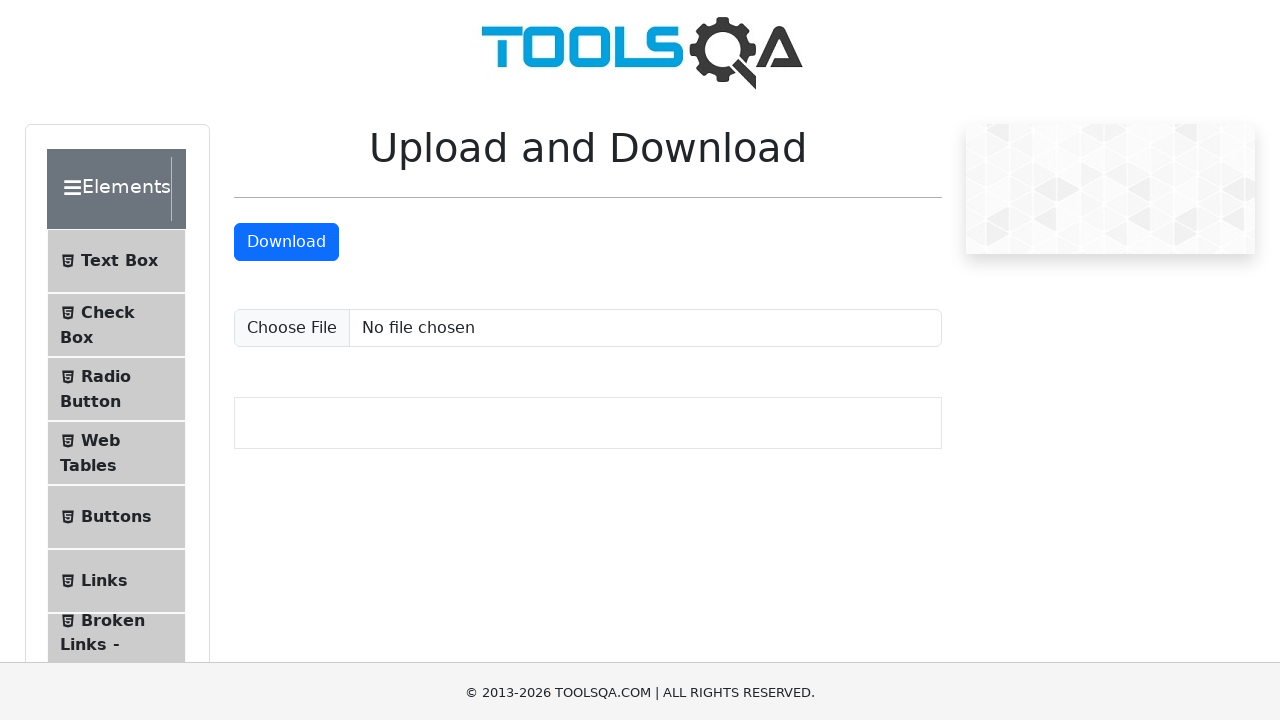

Clicked download button using JavaScript
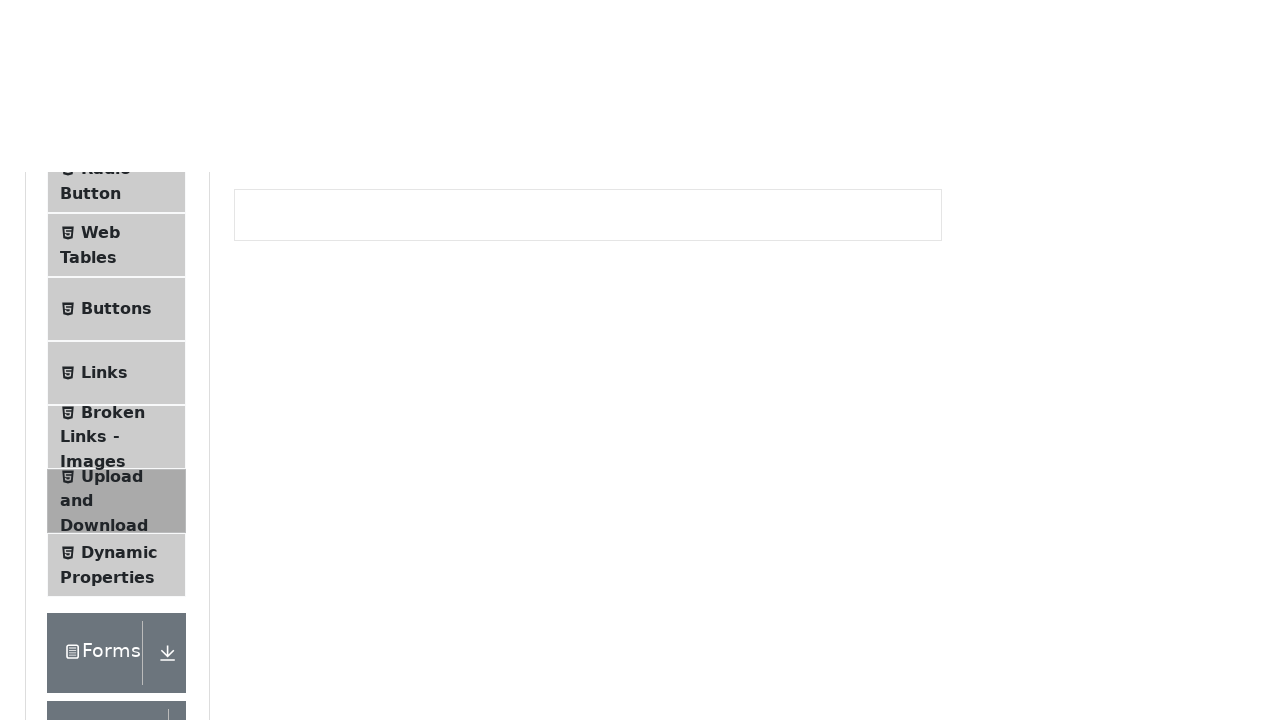

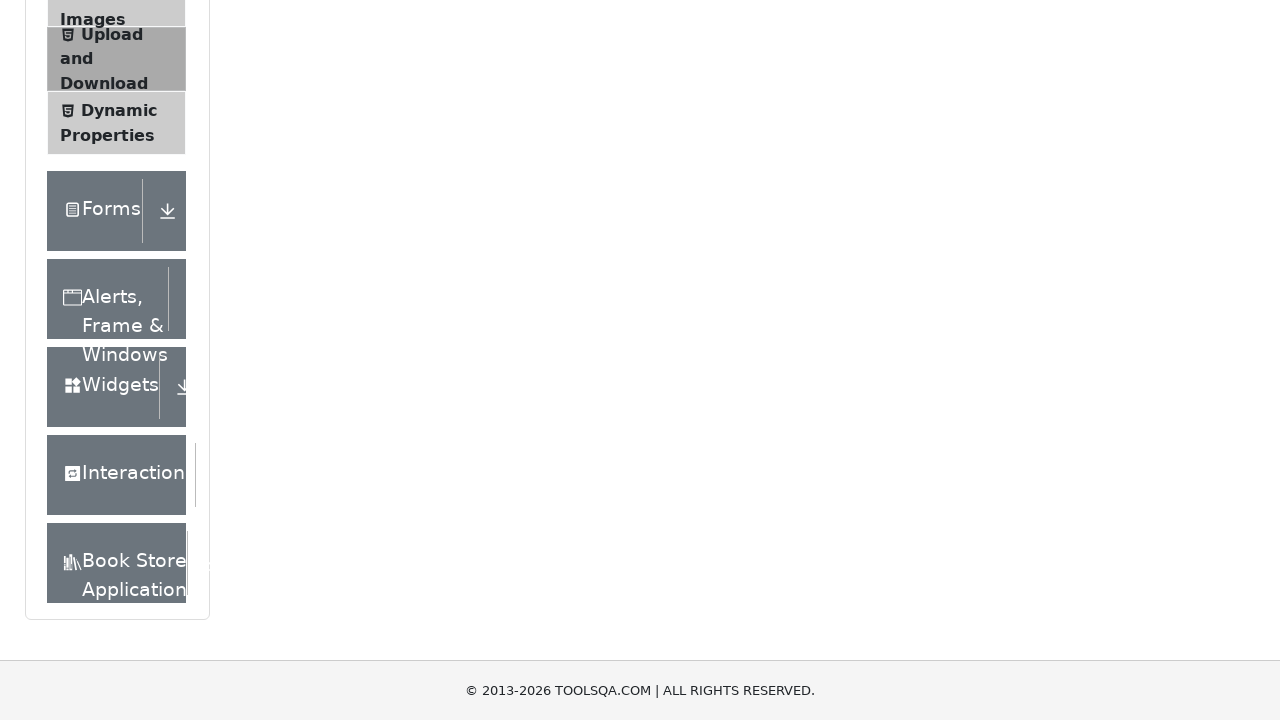